Adds a new task to the todo list and verifies it appears

Starting URL: https://todomvc.com/examples/react/dist/

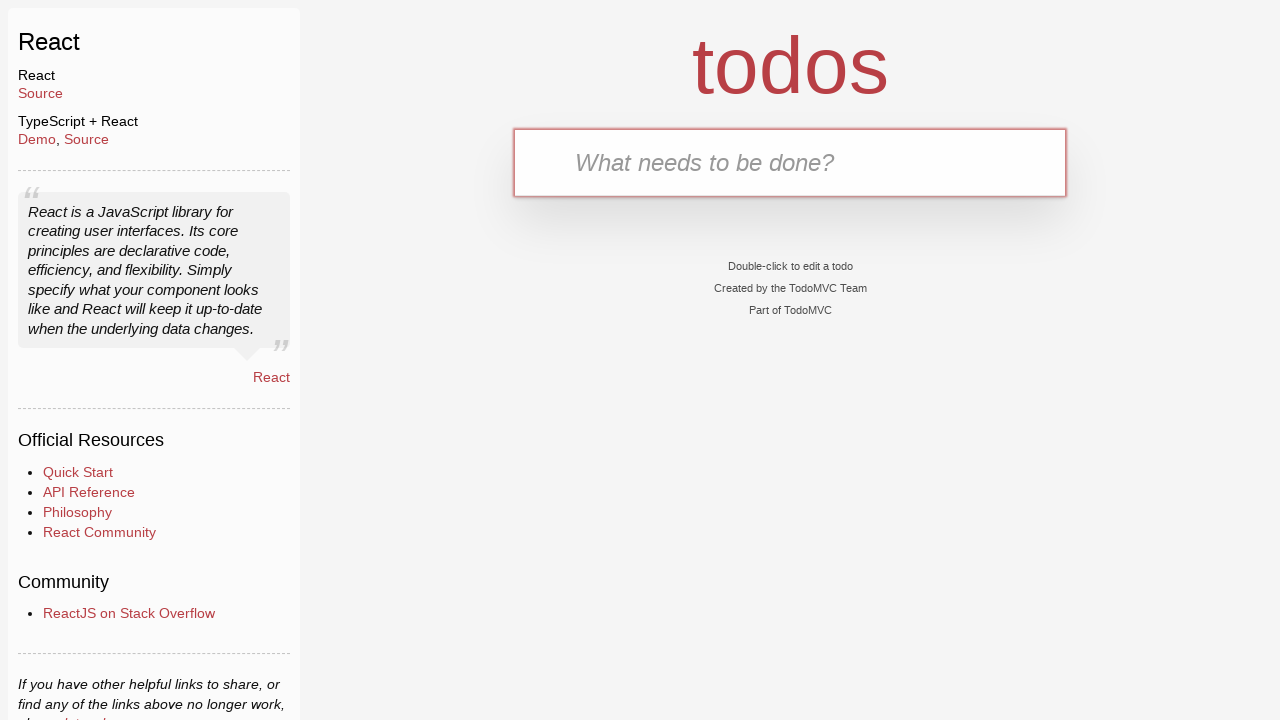

Filled new task input field with 'Learn about testing' on .new-todo
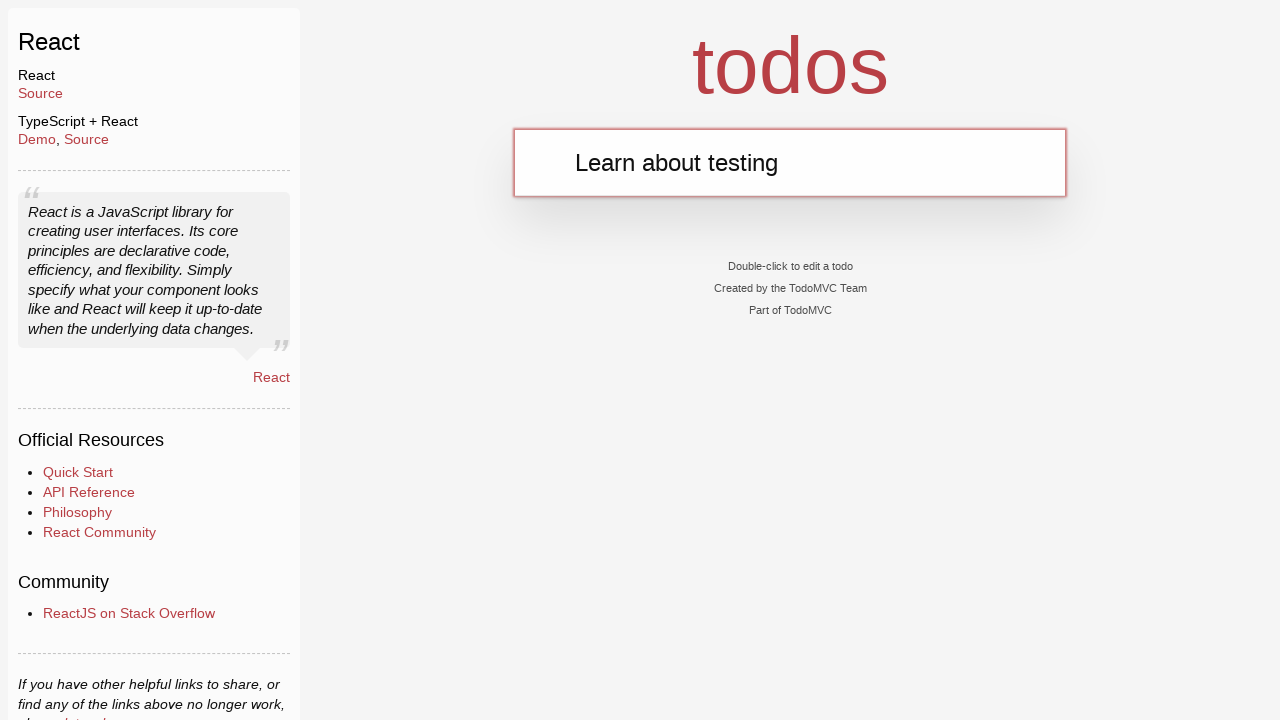

Pressed Enter to submit new task on .new-todo
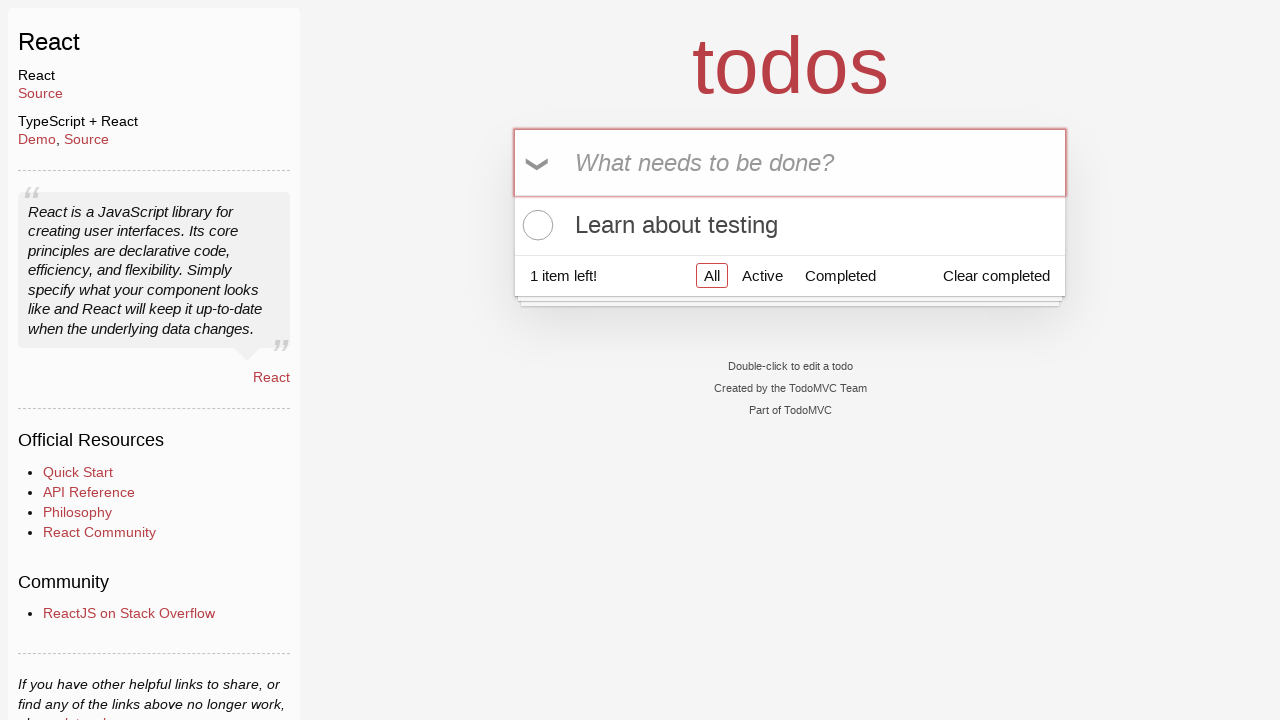

Task appeared in the todo list
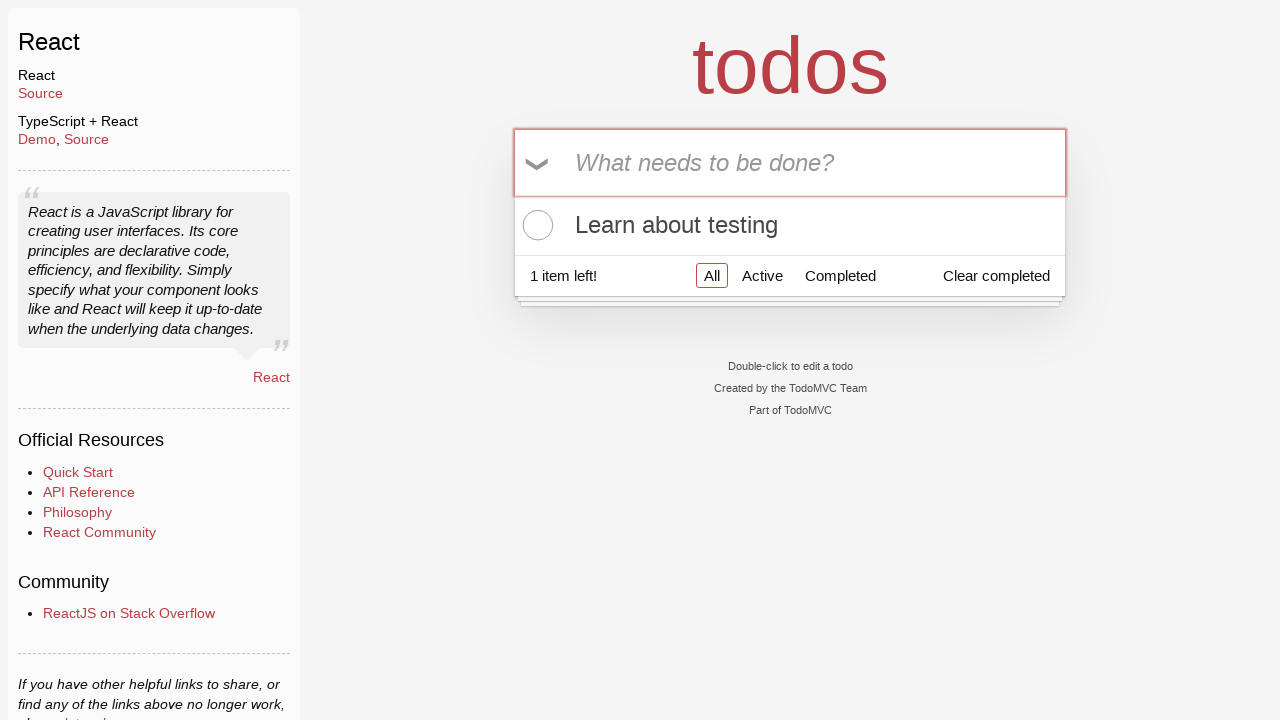

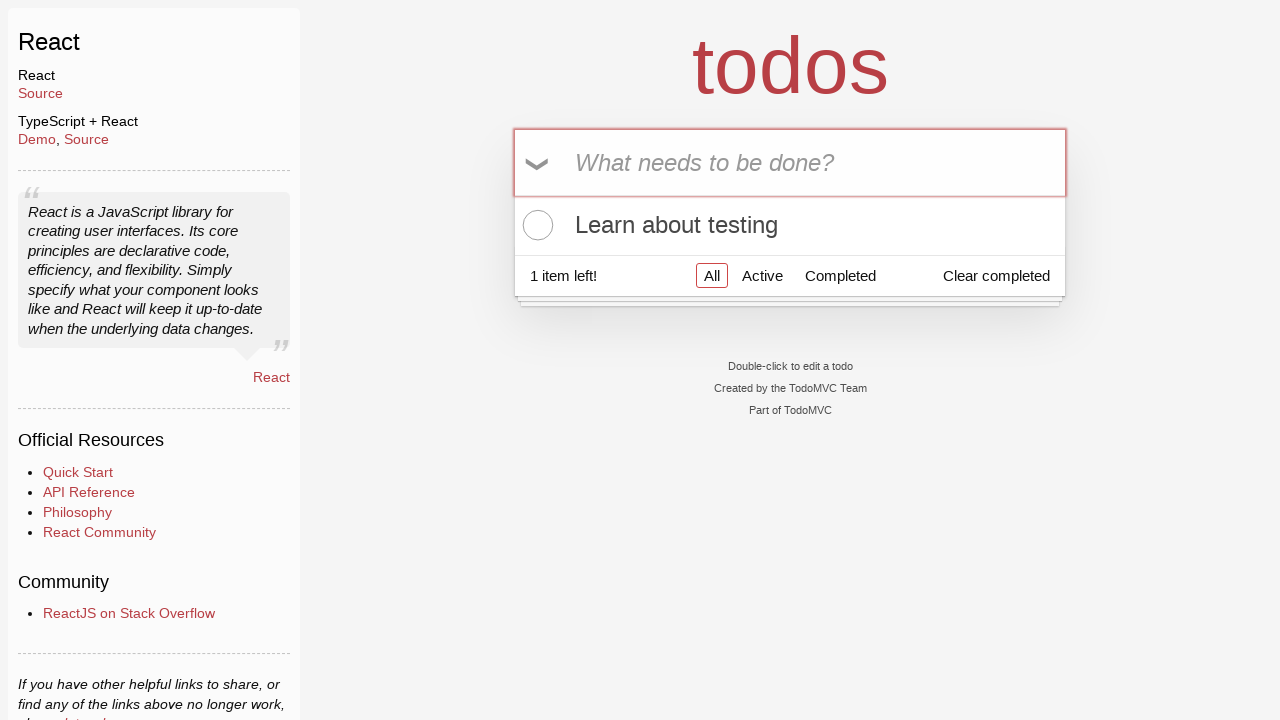